Tests window switching functionality by clicking on the Elemental Selenium link which opens a new window/tab, switching to that window, and verifying the h1 heading text is "Elemental Selenium".

Starting URL: https://the-internet.herokuapp.com/iframe

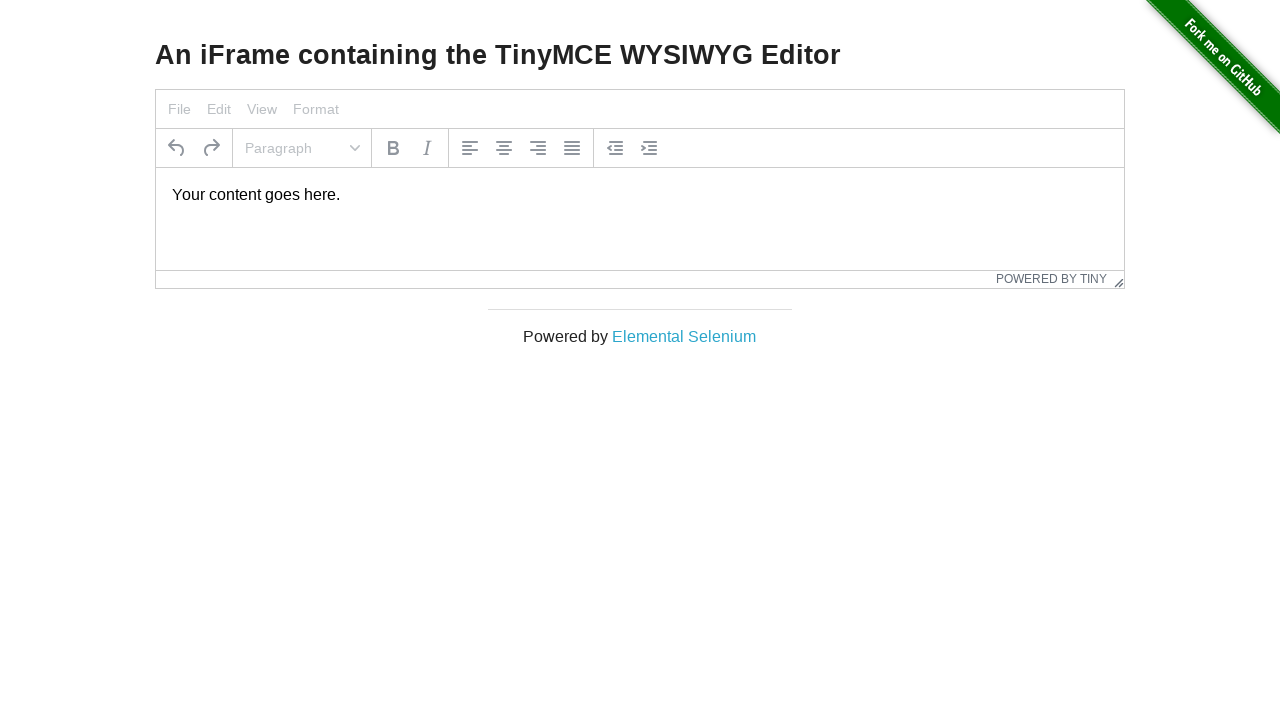

Clicked on 'Elemental Selenium' link to open new window/tab at (684, 336) on text=Elemental Selenium
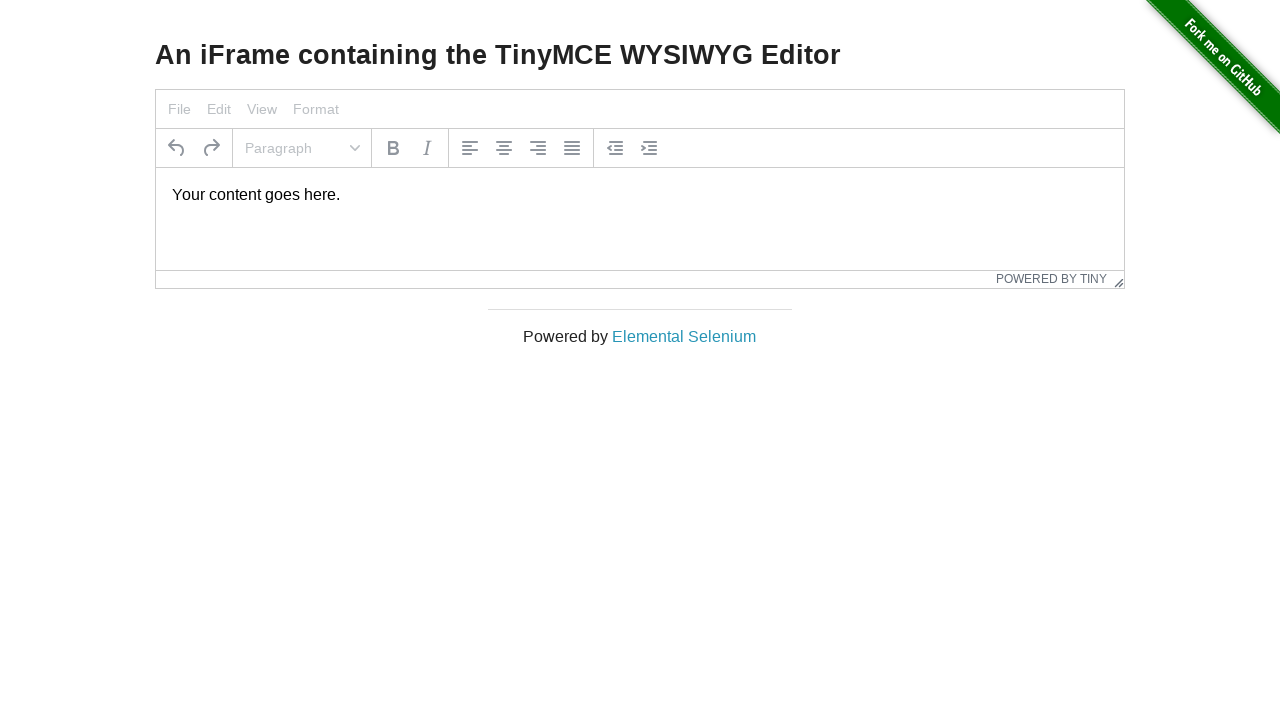

Captured the newly opened page/tab
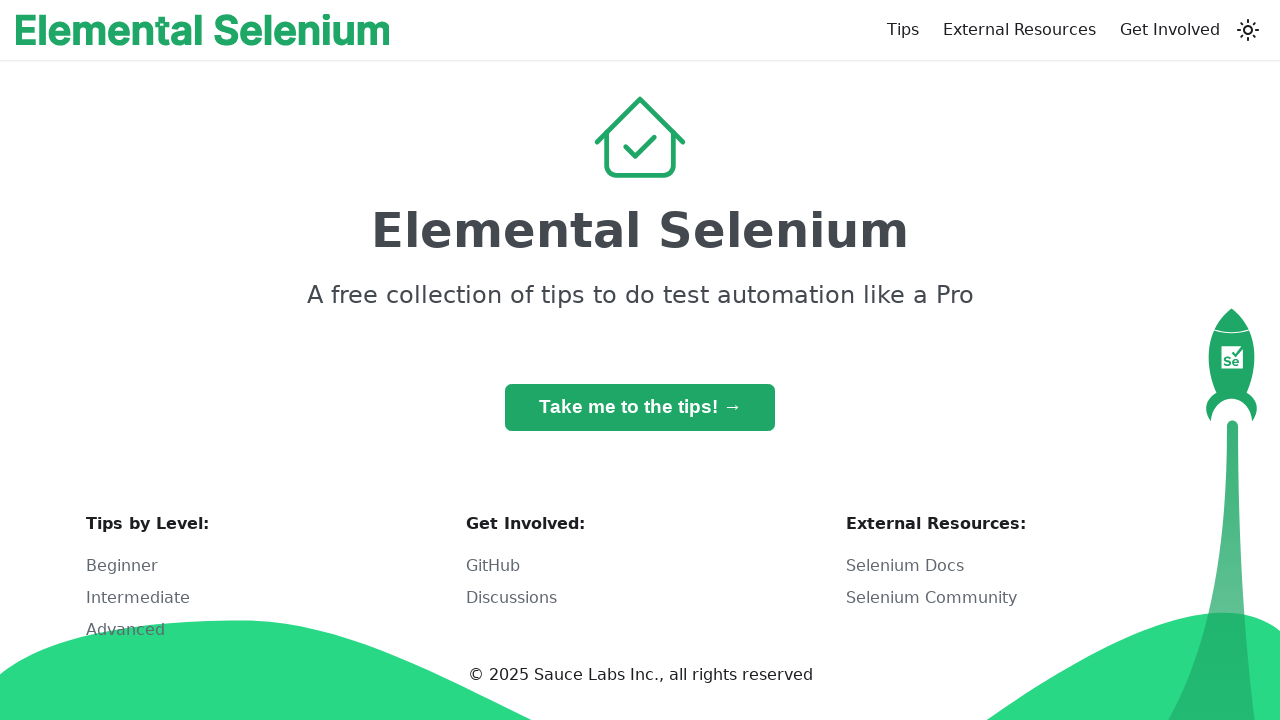

New page finished loading
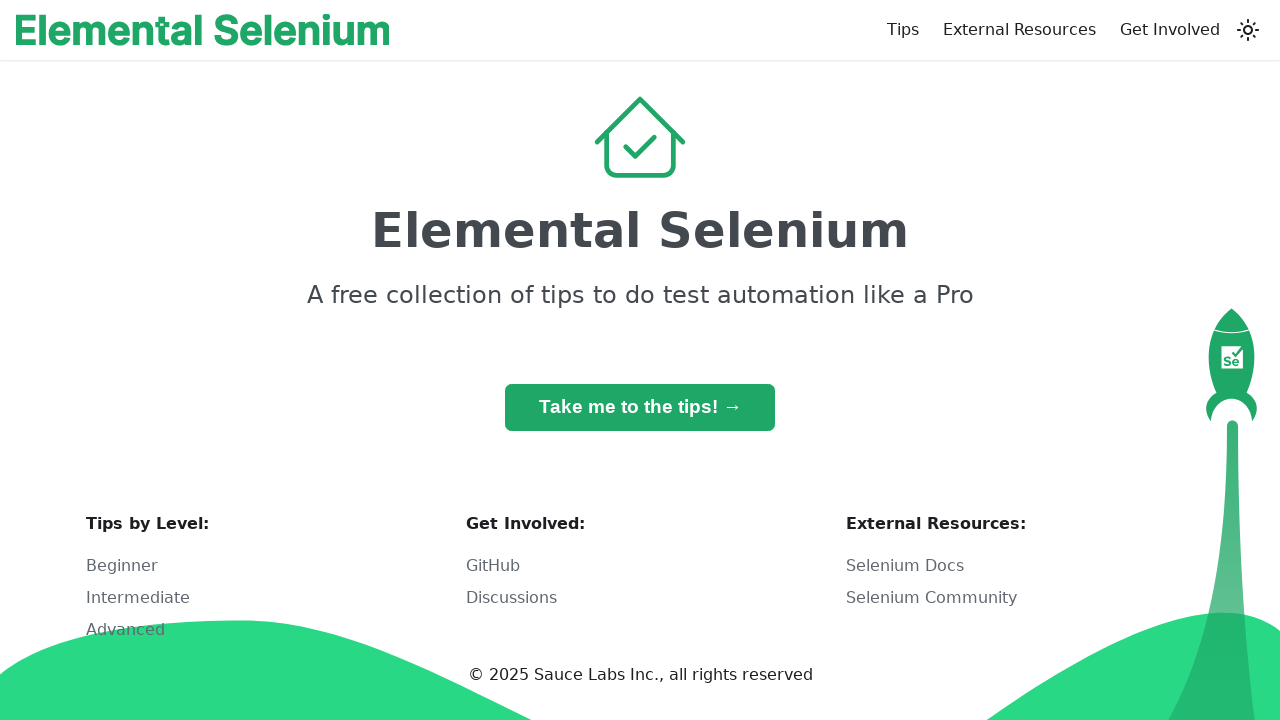

Retrieved h1 heading text from new page
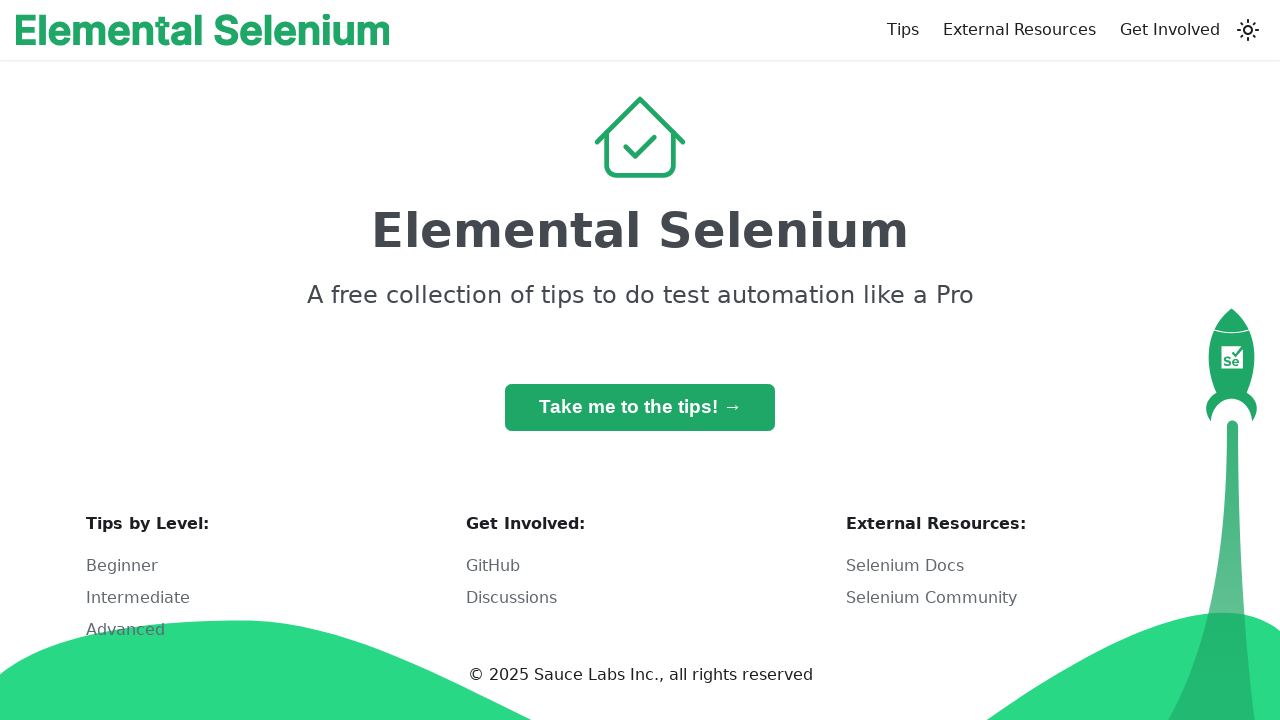

Verified h1 heading text is 'Elemental Selenium'
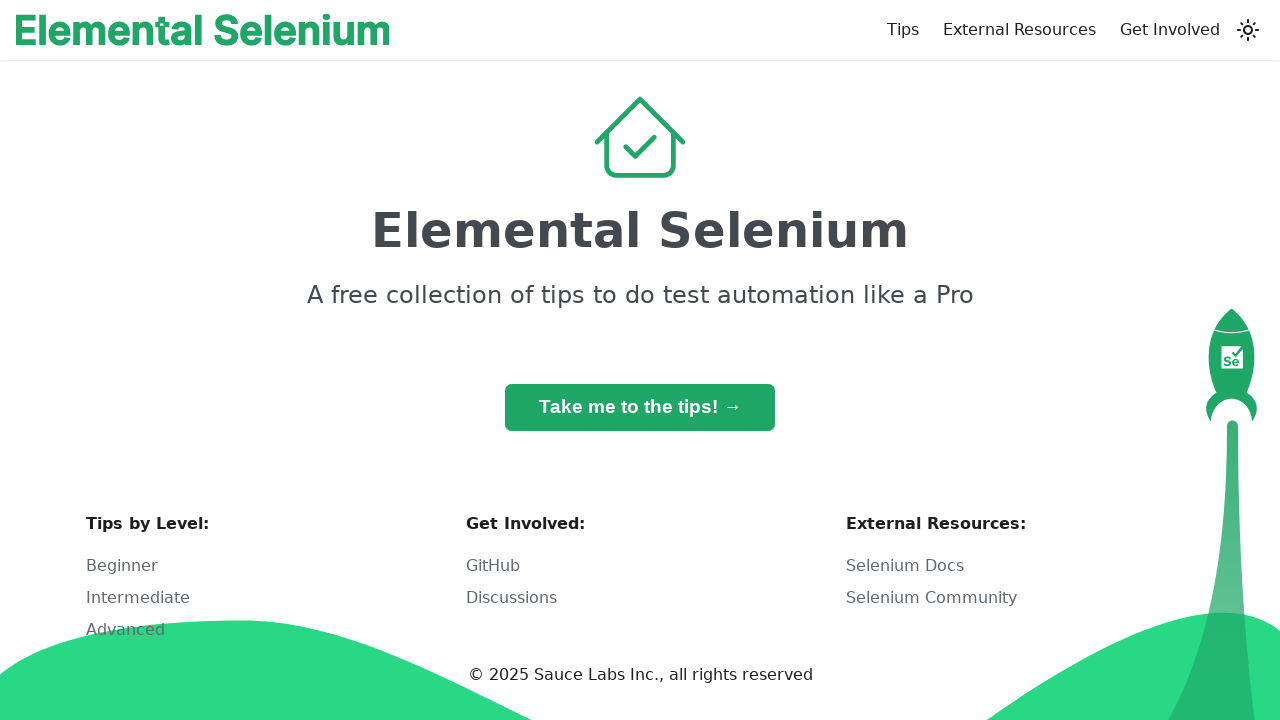

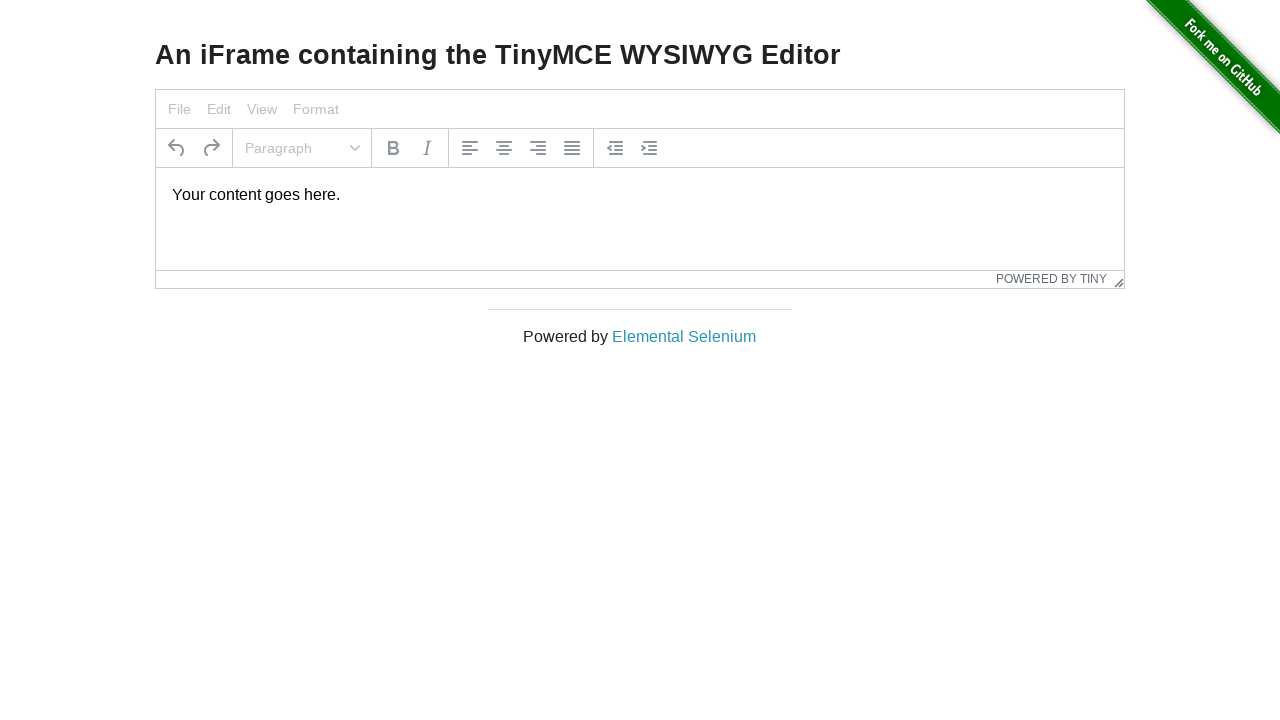